Tests JavaScript confirm alert handling by clicking a button to trigger the alert, then dismissing it using the cancel button.

Starting URL: https://the-internet.herokuapp.com/javascript_alerts

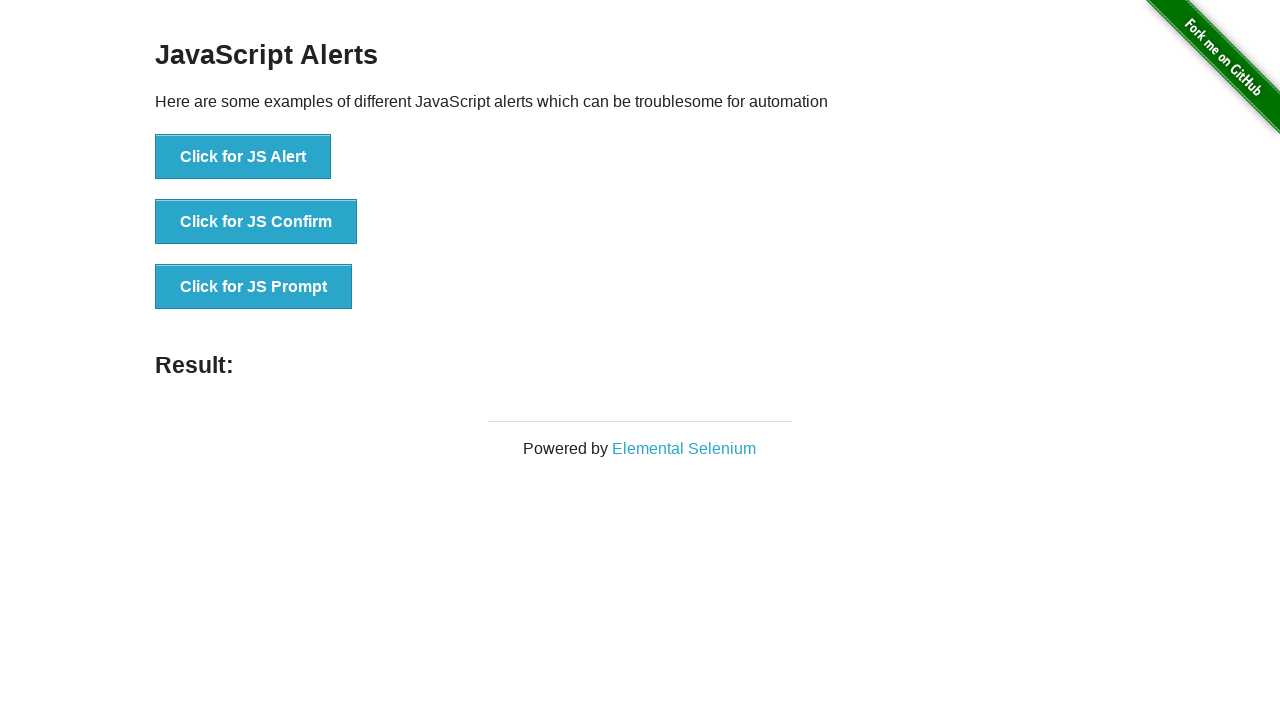

Set up dialog handler to dismiss confirm alert
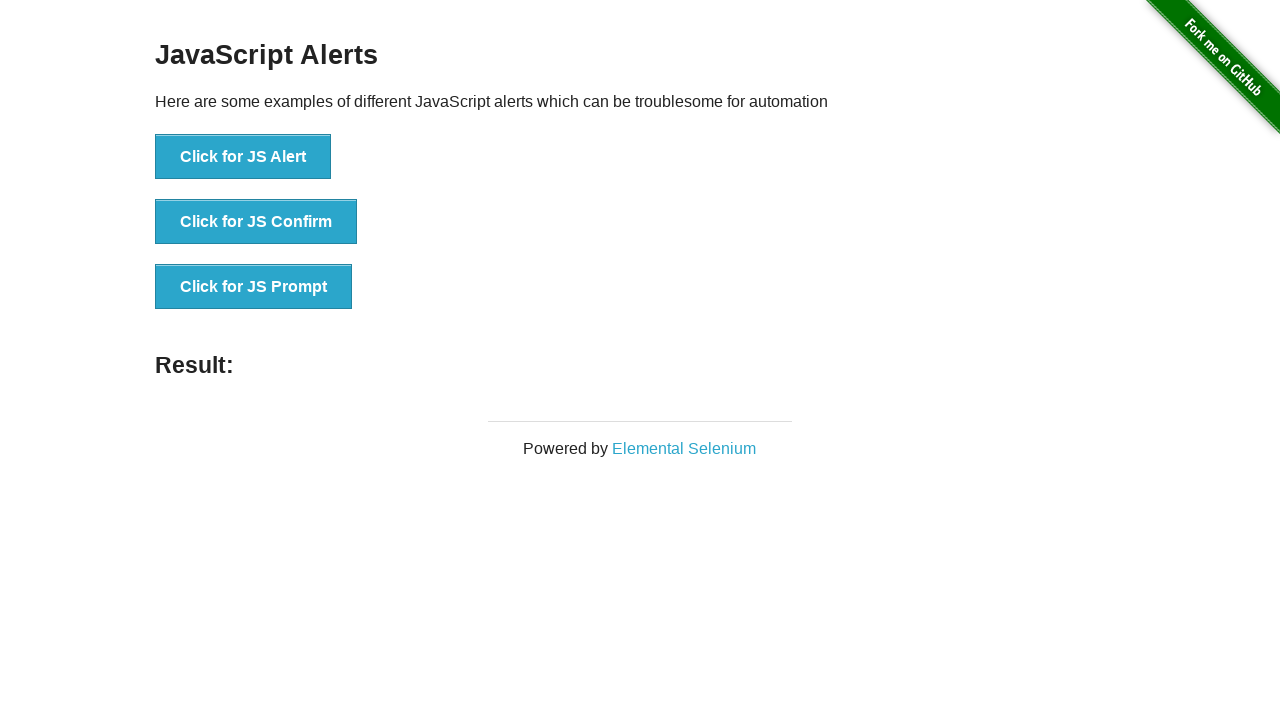

Clicked button to trigger JS Confirm alert at (256, 222) on xpath=//button[text()='Click for JS Confirm']
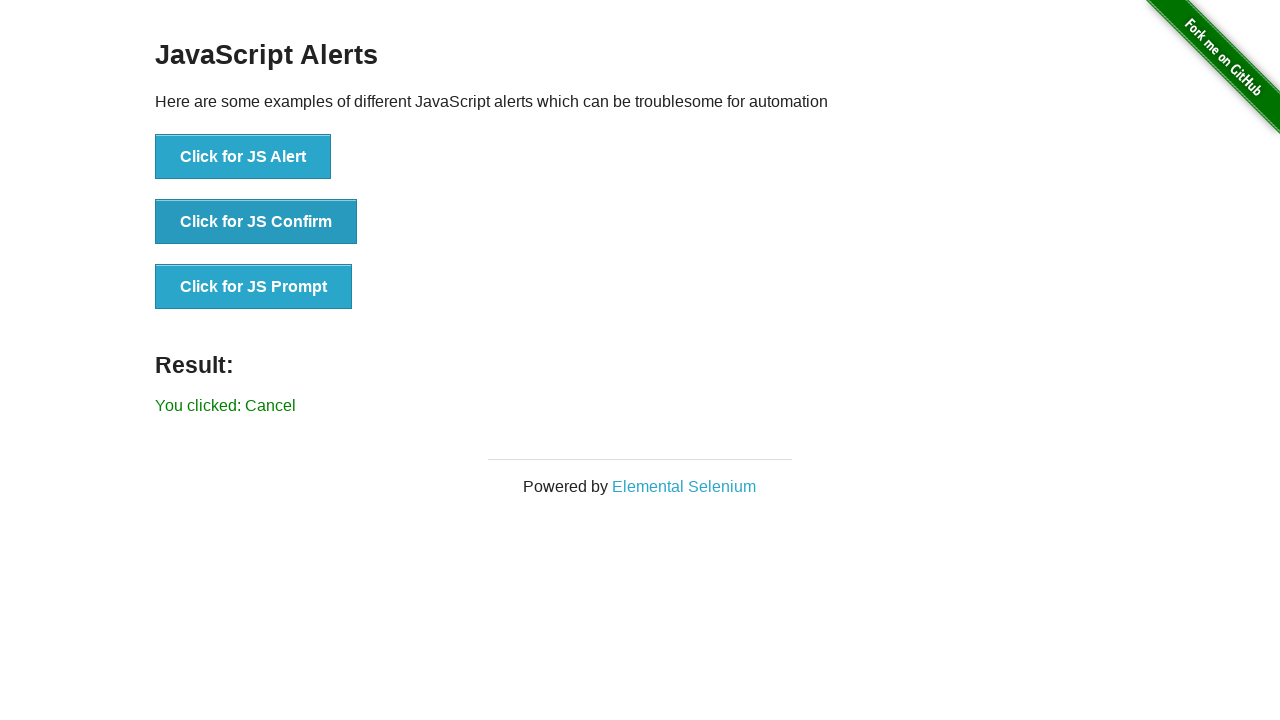

Confirmed alert was dismissed - result text updated to 'Cancel'
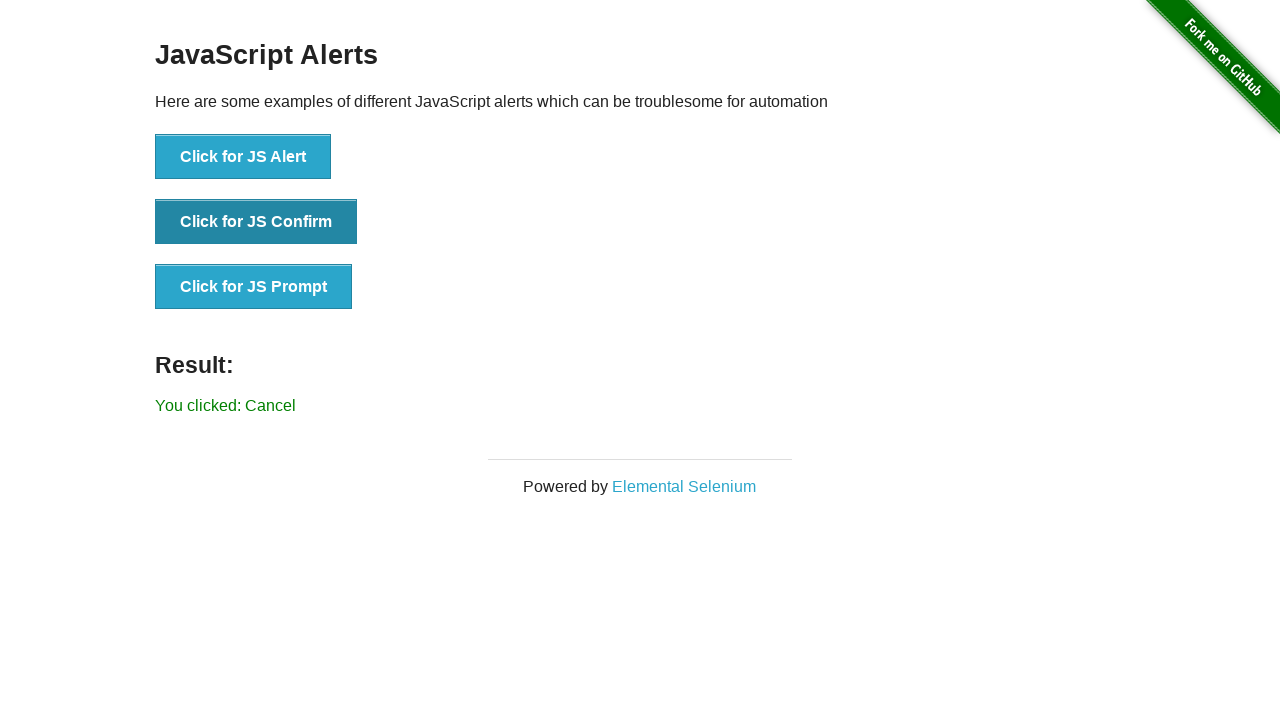

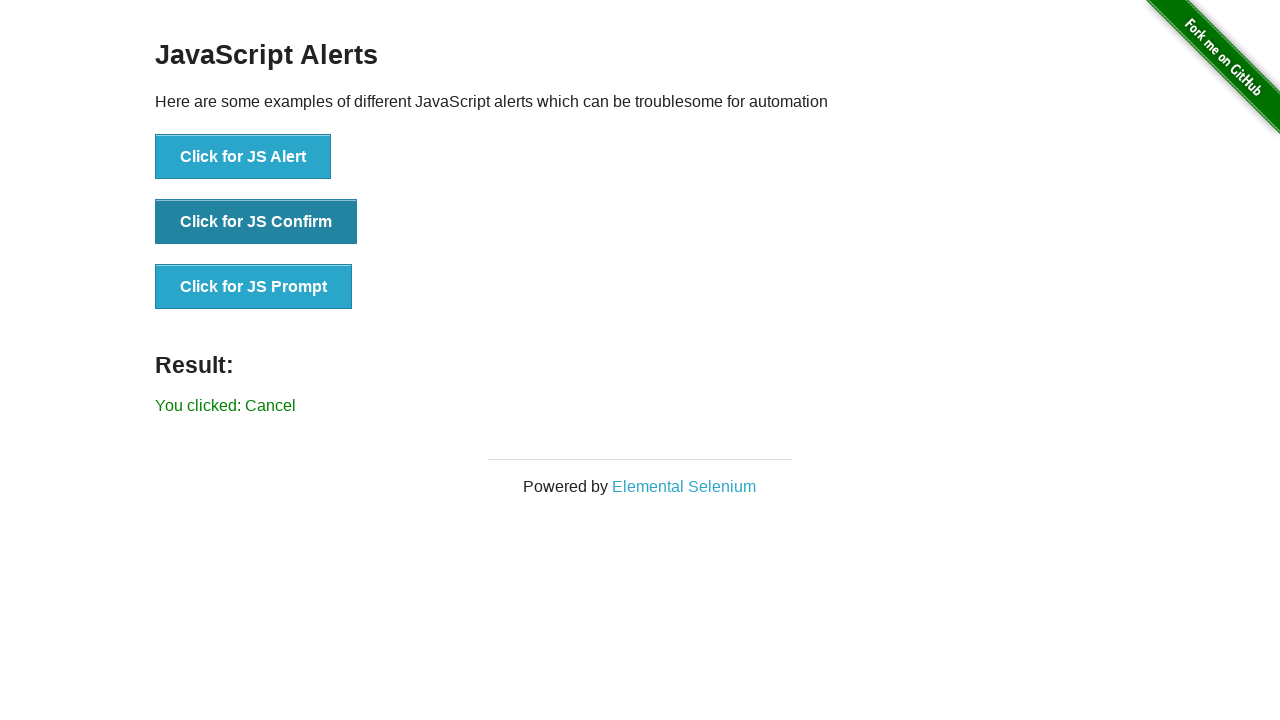